Tests the jQuery UI draggable functionality by navigating to the draggable demo and dragging an element

Starting URL: https://jqueryui.com/

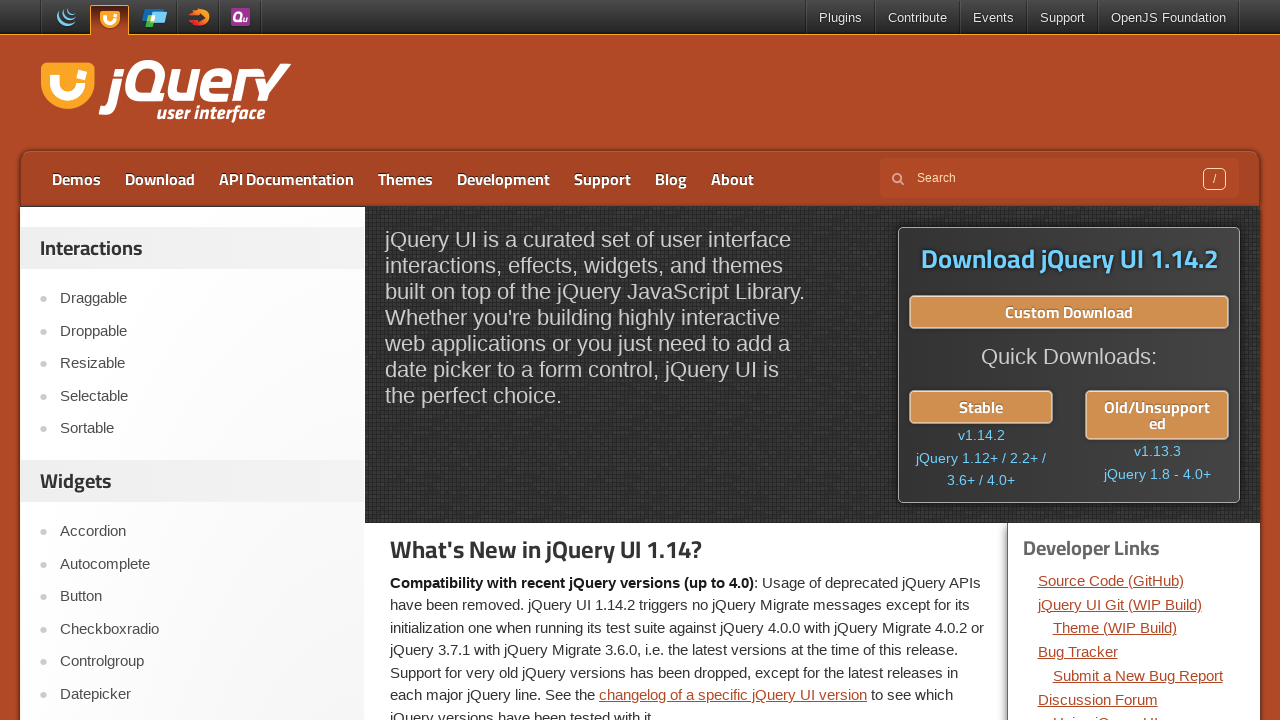

Clicked on Draggable link to navigate to draggable demo at (202, 299) on a:text('Draggable')
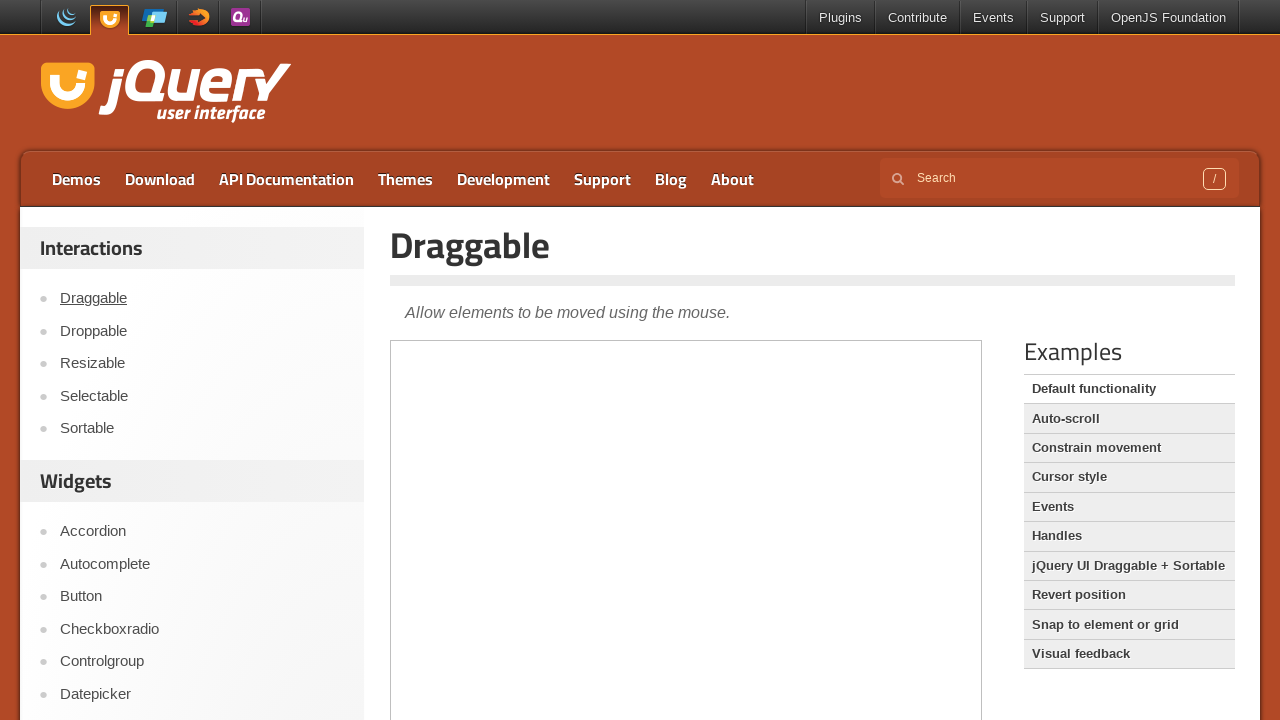

Located the iframe containing the draggable element
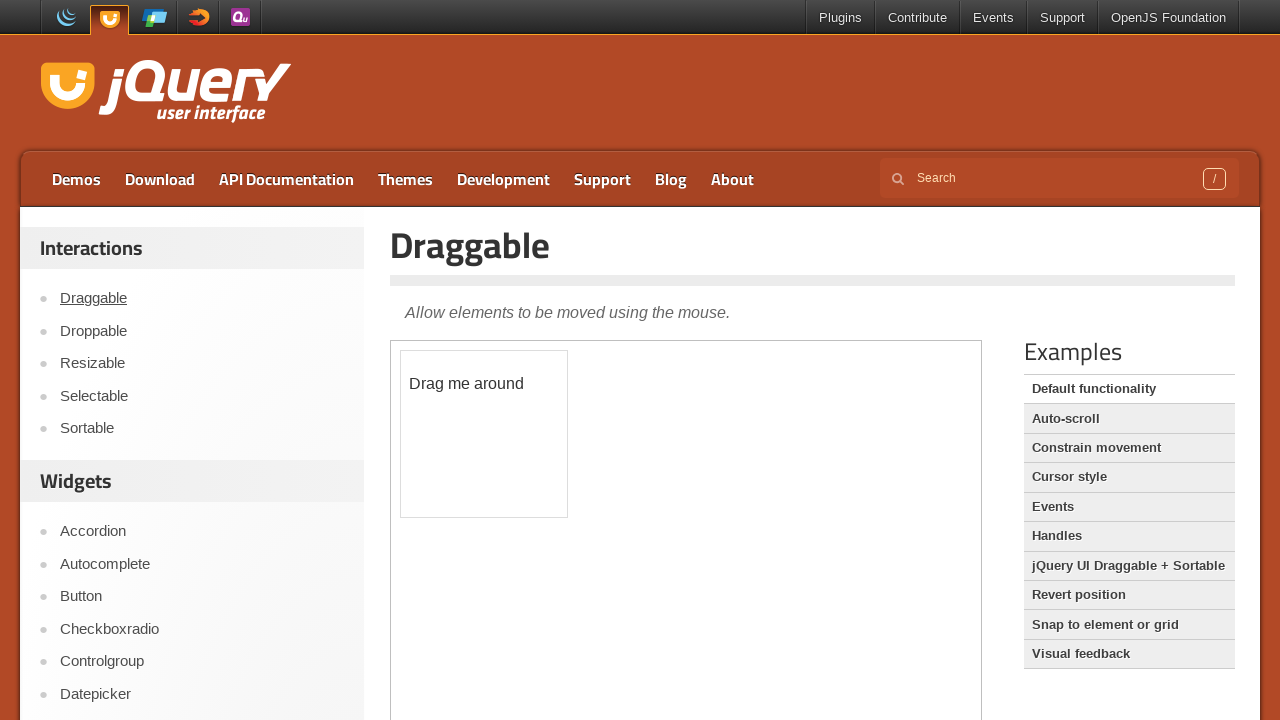

Located the draggable element with id 'draggable'
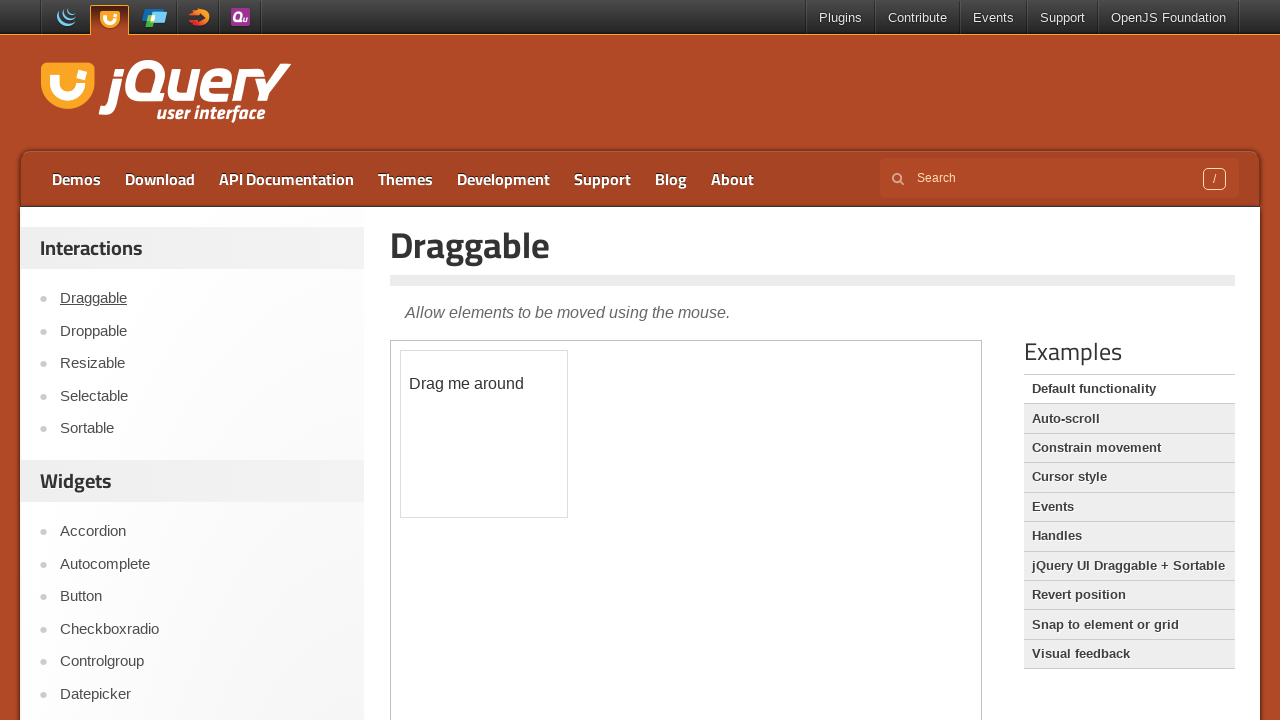

Dragged the draggable element to position x=20, y=12 at (421, 363)
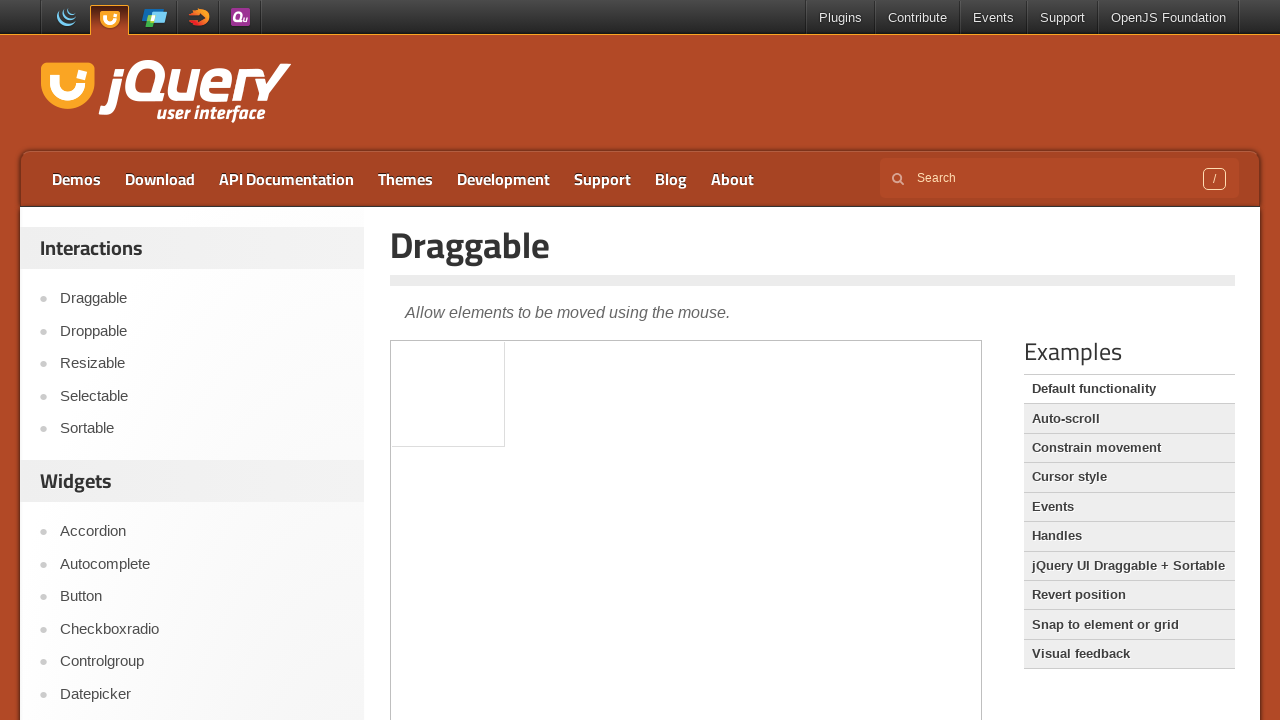

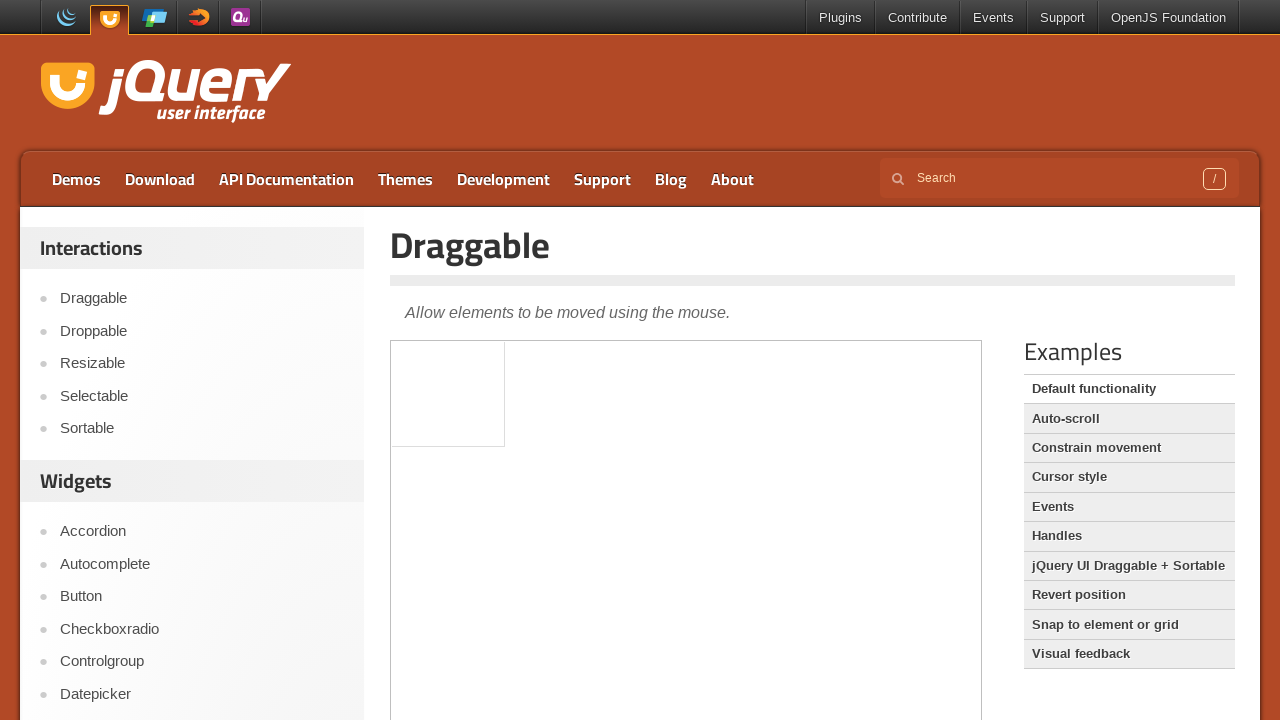